Tests navigation from the home page to the About Us page by clicking the about link and verifying the page loads

Starting URL: https://v1.training-support.net

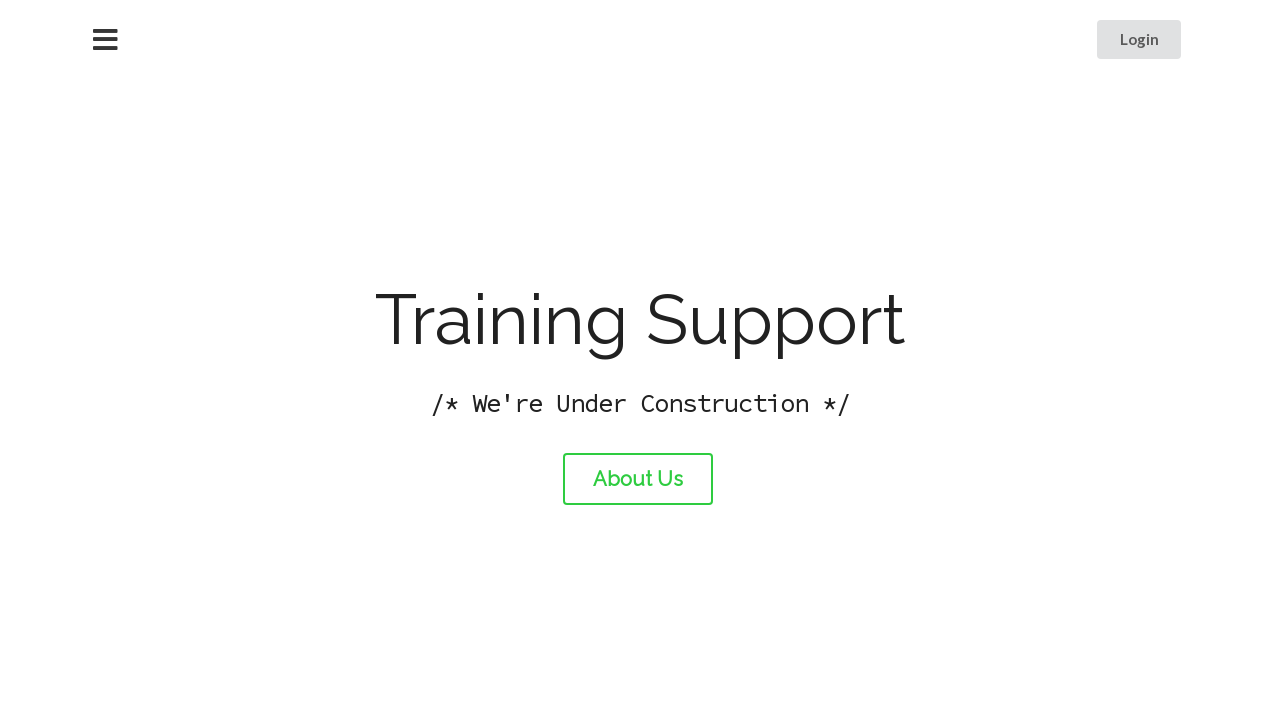

Clicked the About Us link at (638, 479) on #about-link
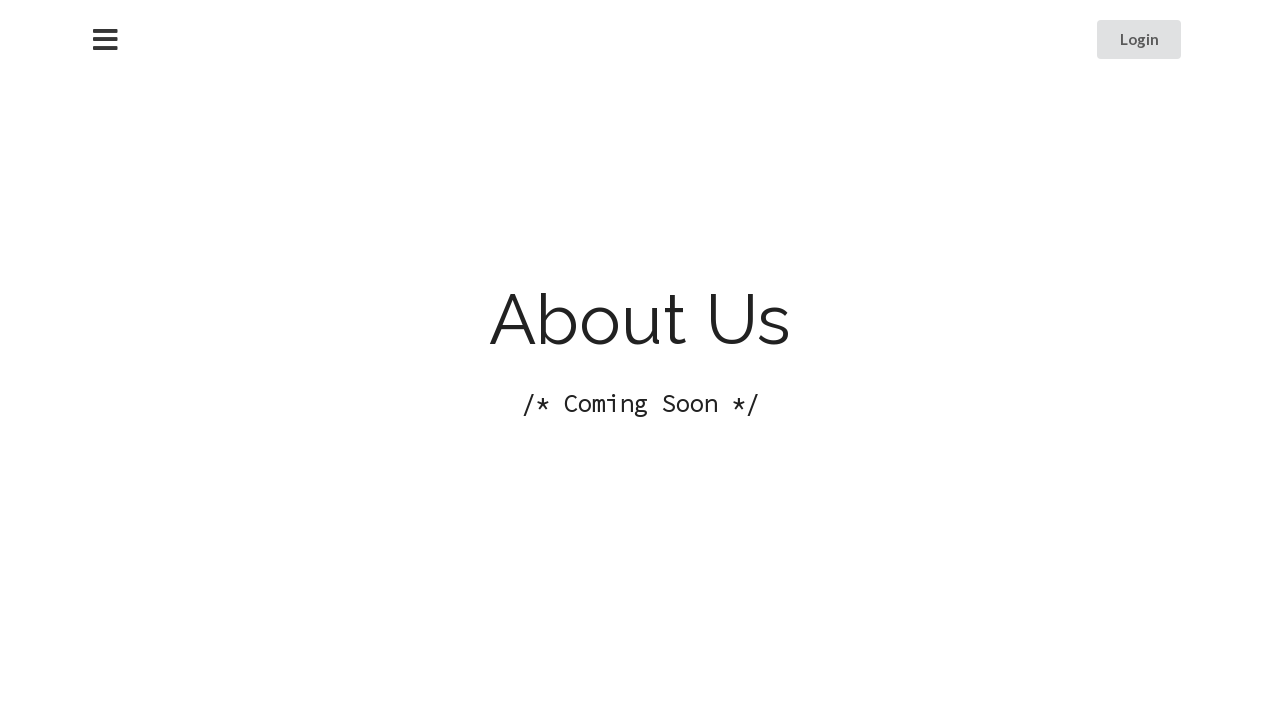

About Us page loaded successfully
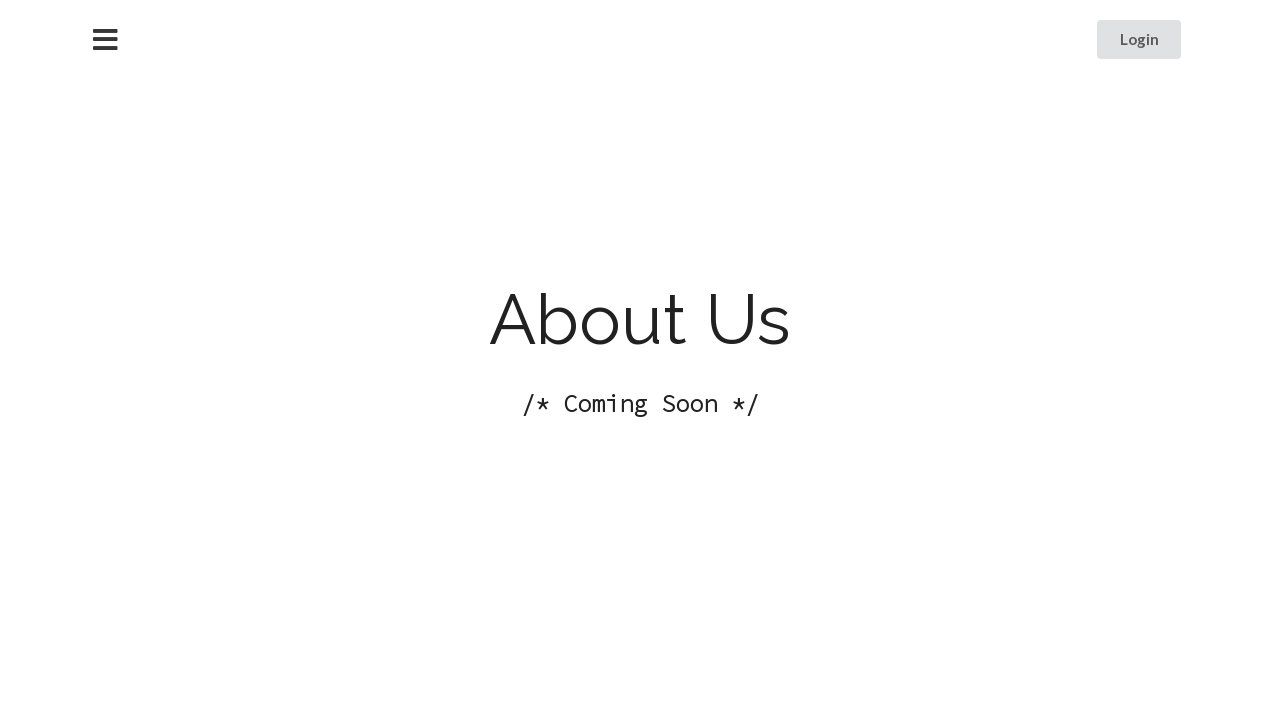

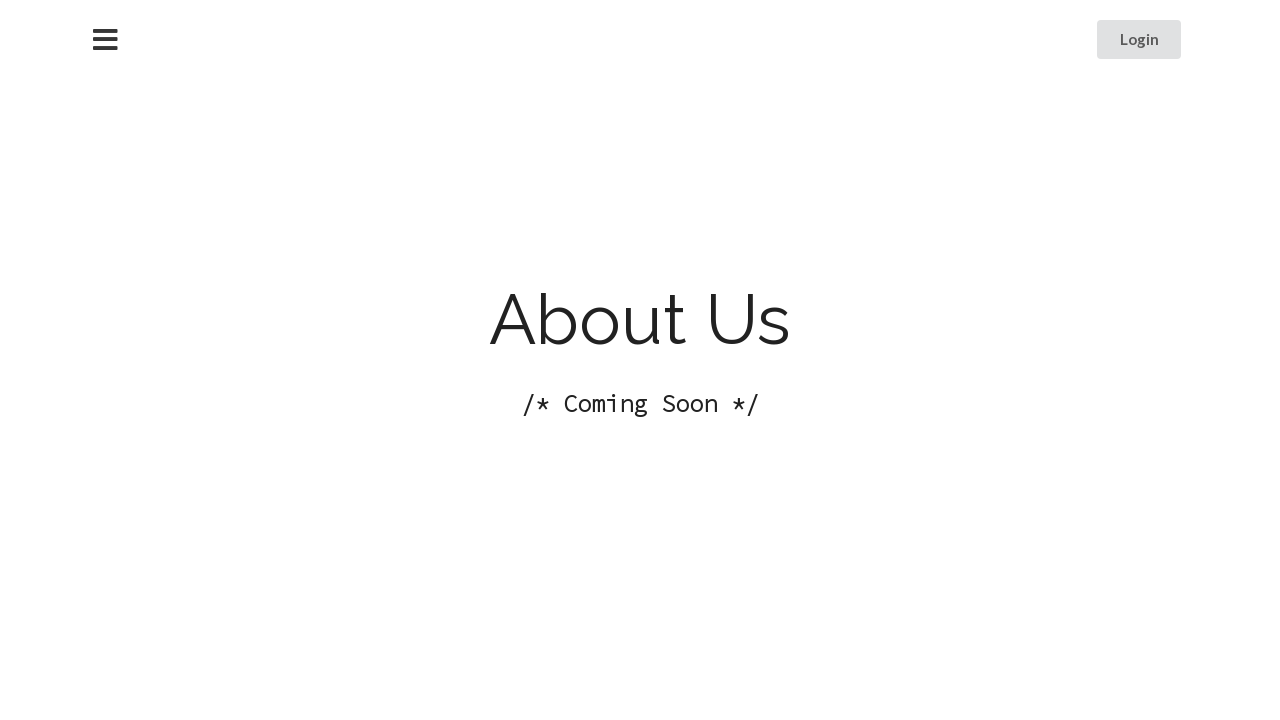